Tests clicking the checkout button to proceed to checkout

Starting URL: https://crio-qkart-frontend-qa.vercel.app

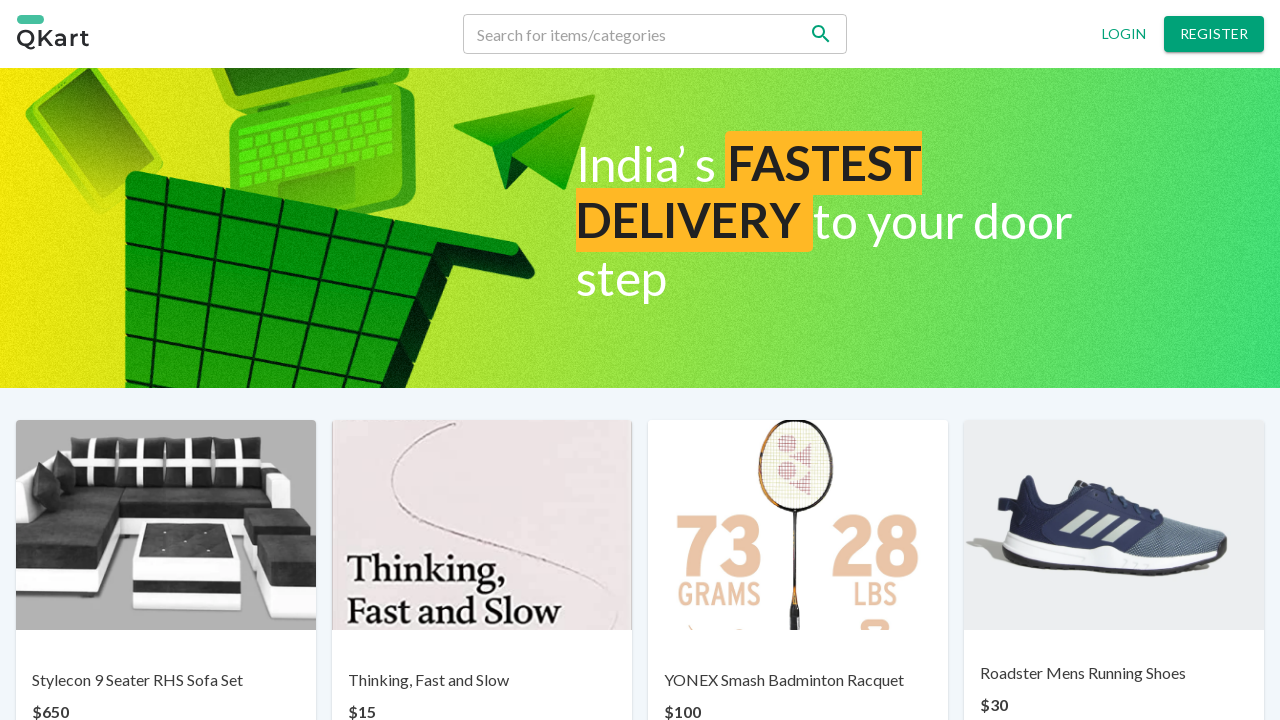

Clicked checkout button to proceed to checkout at (1214, 34) on button.css-177pwqq
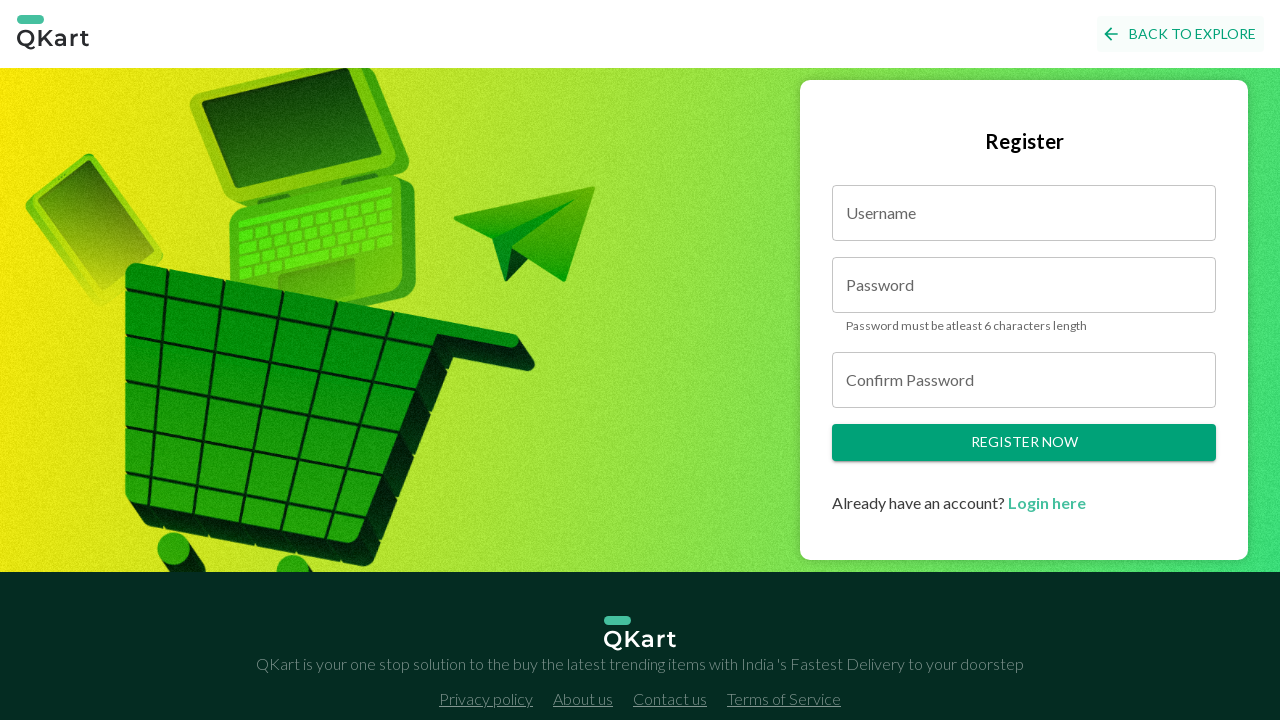

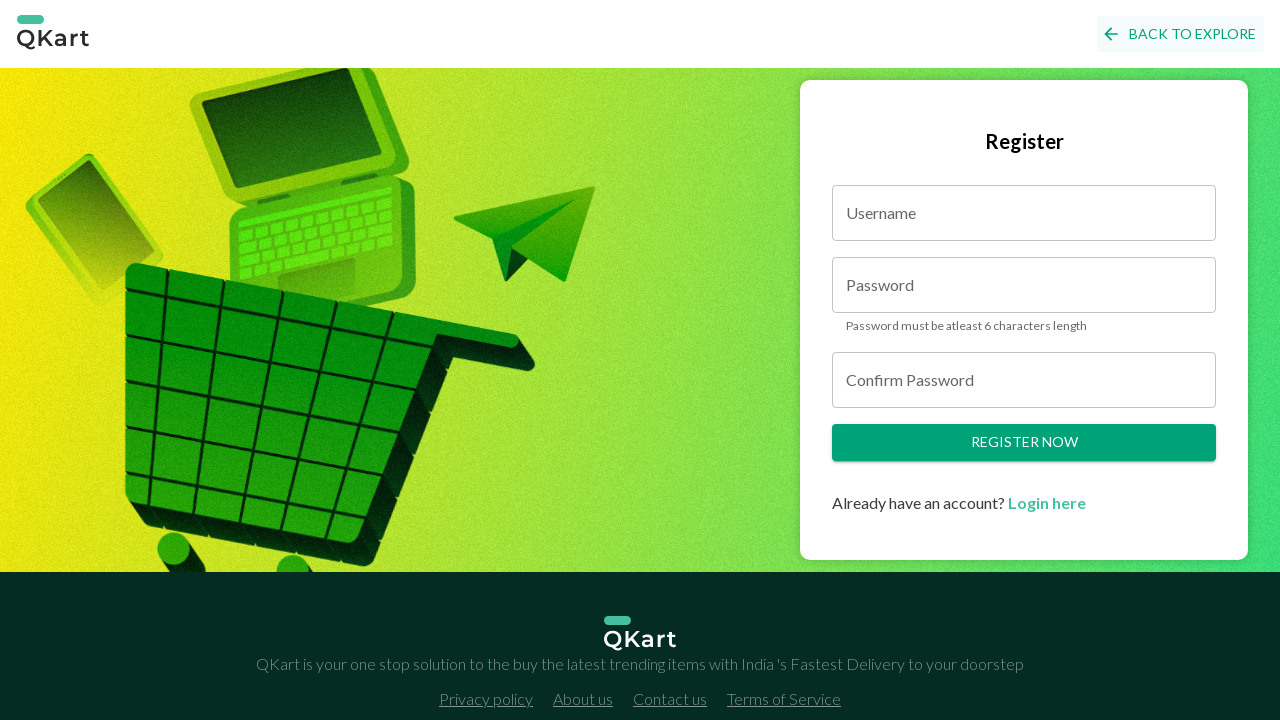